Navigates to GitHub's trending repositories page and verifies that trending repository entries are displayed

Starting URL: https://github.com/trending

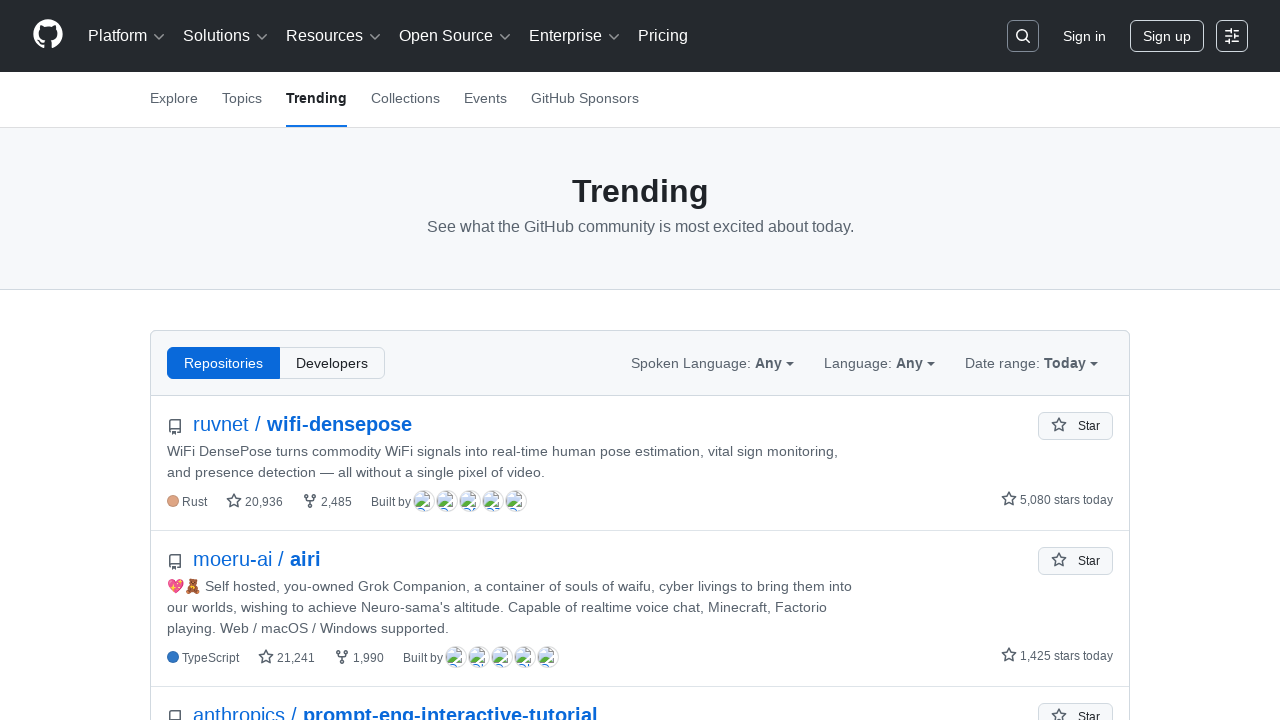

Navigated to GitHub trending repositories page
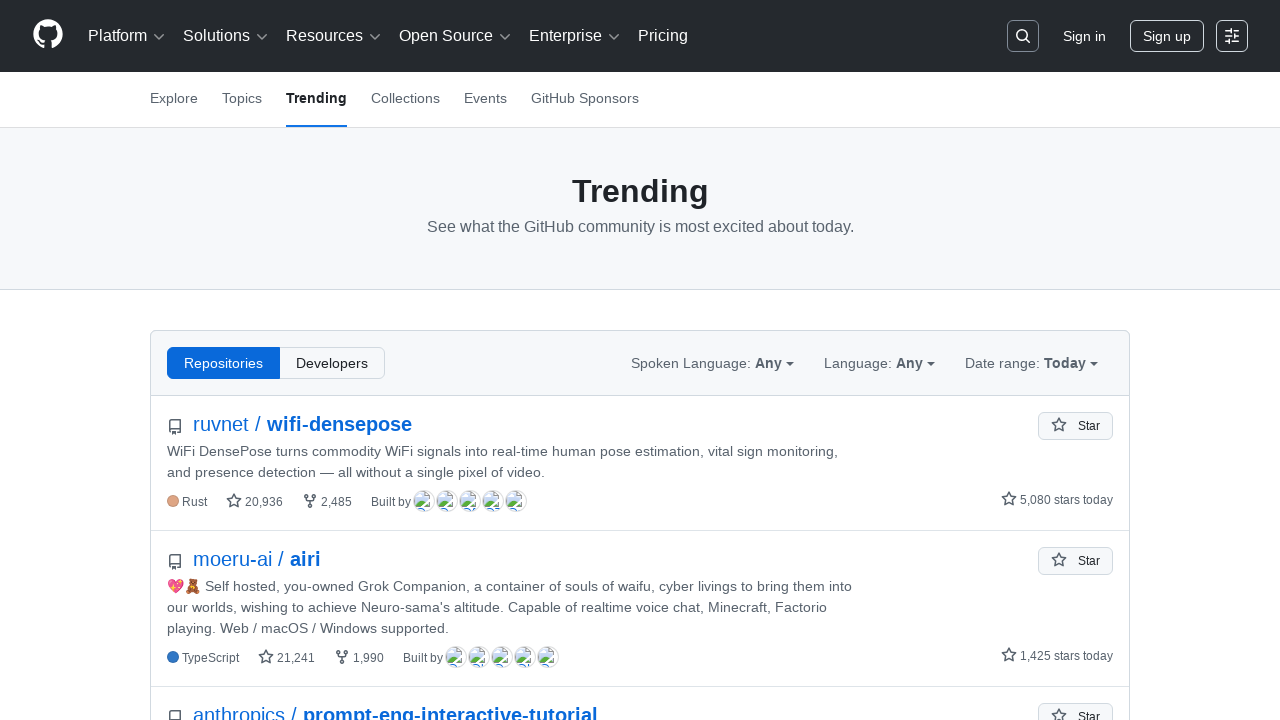

Trending repository entries loaded
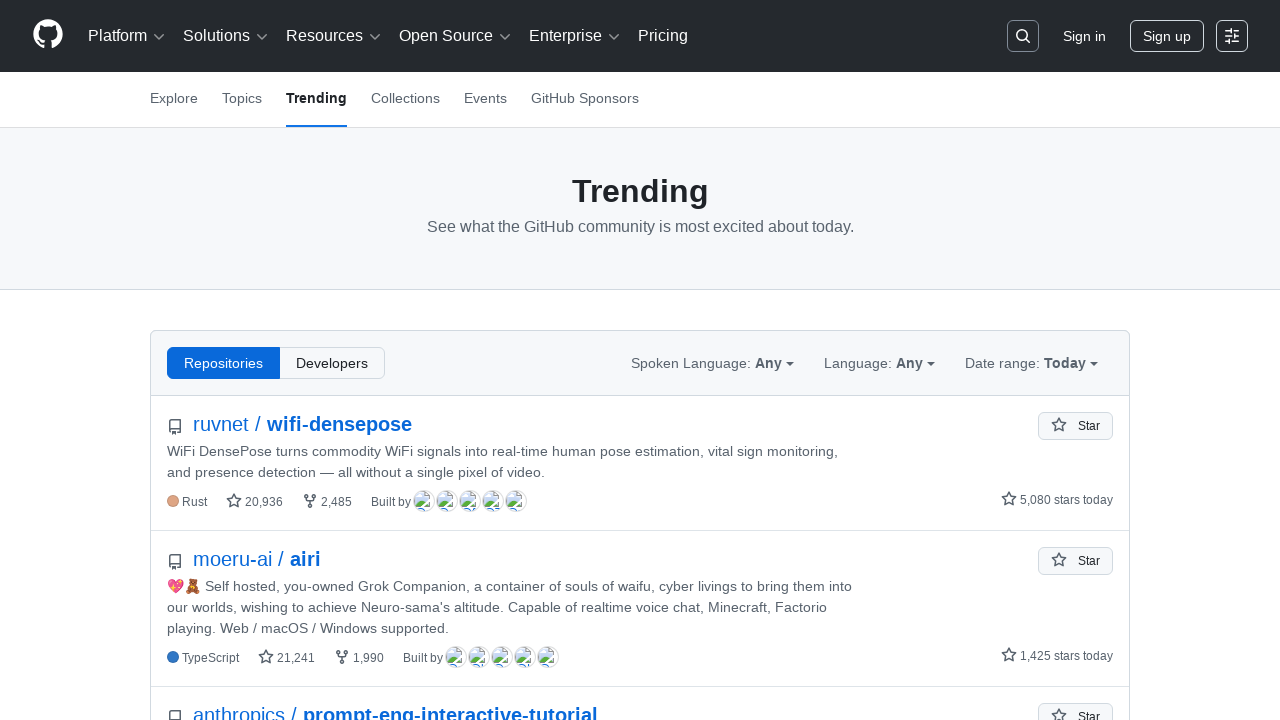

Verified that trending repository entries are displayed
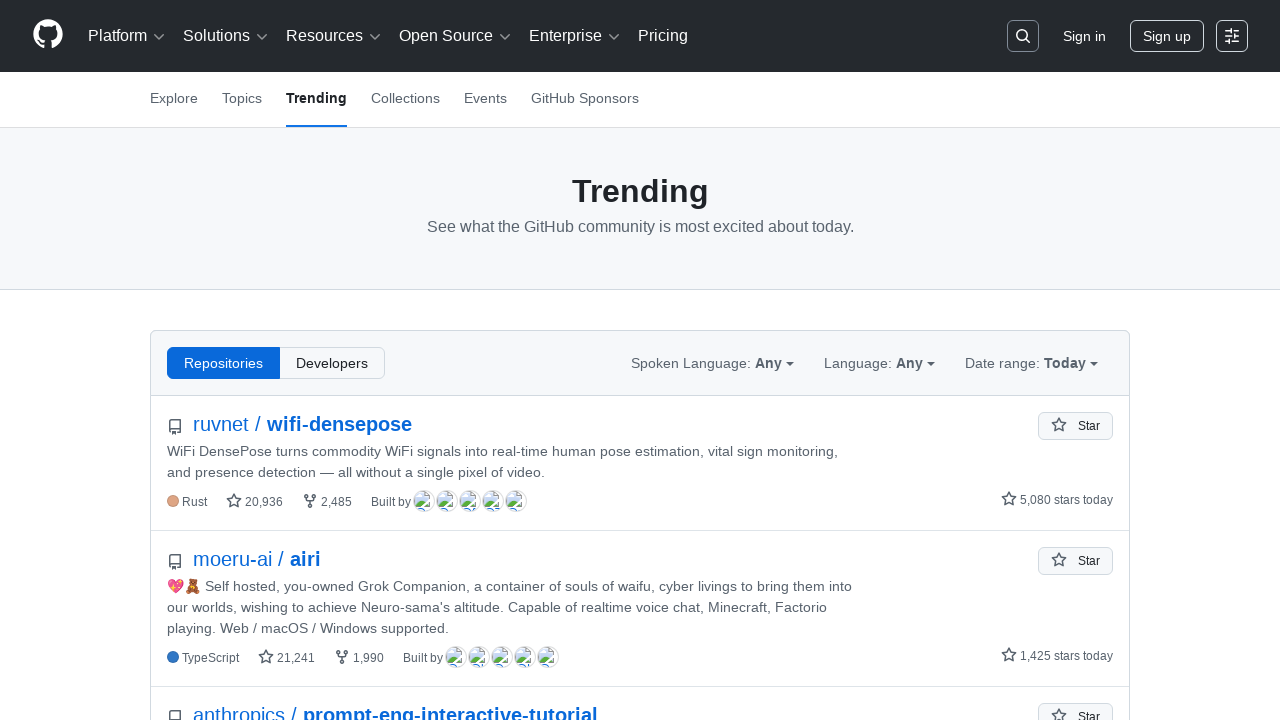

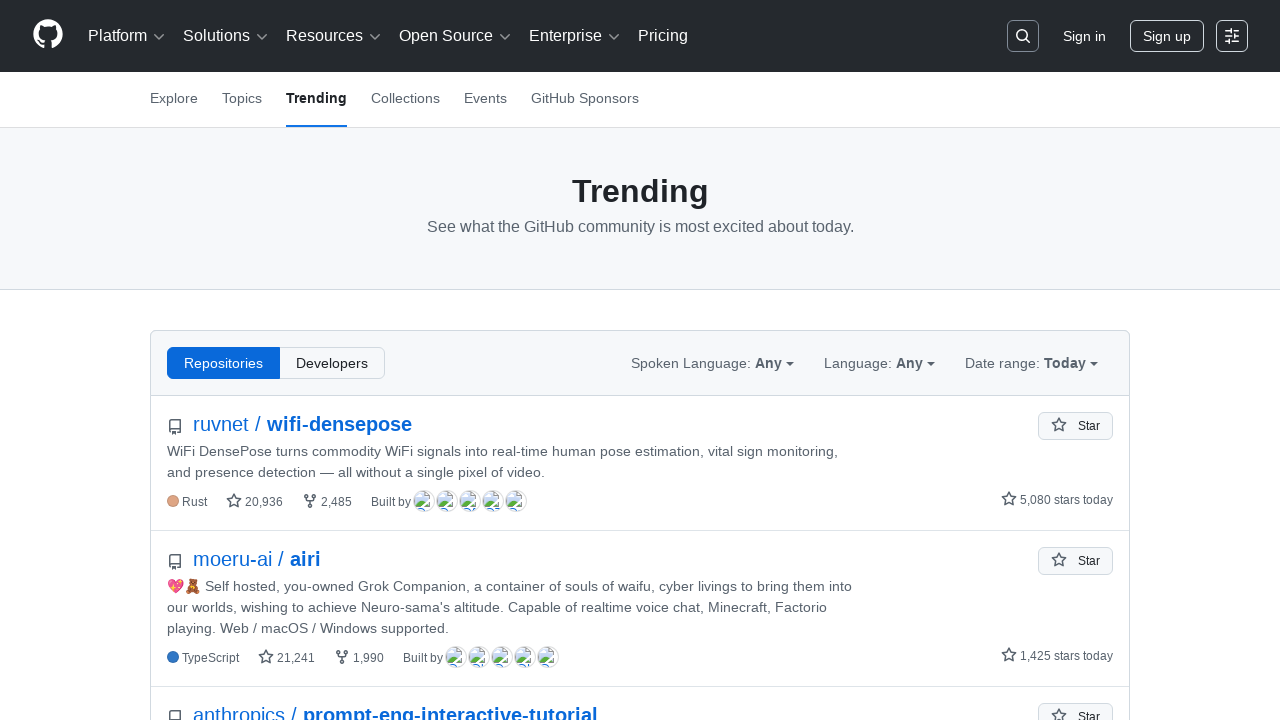